Tests explicit waits by waiting for a price element to show a specific value before clicking the book button and solving a captcha

Starting URL: http://suninjuly.github.io/explicit_wait2.html

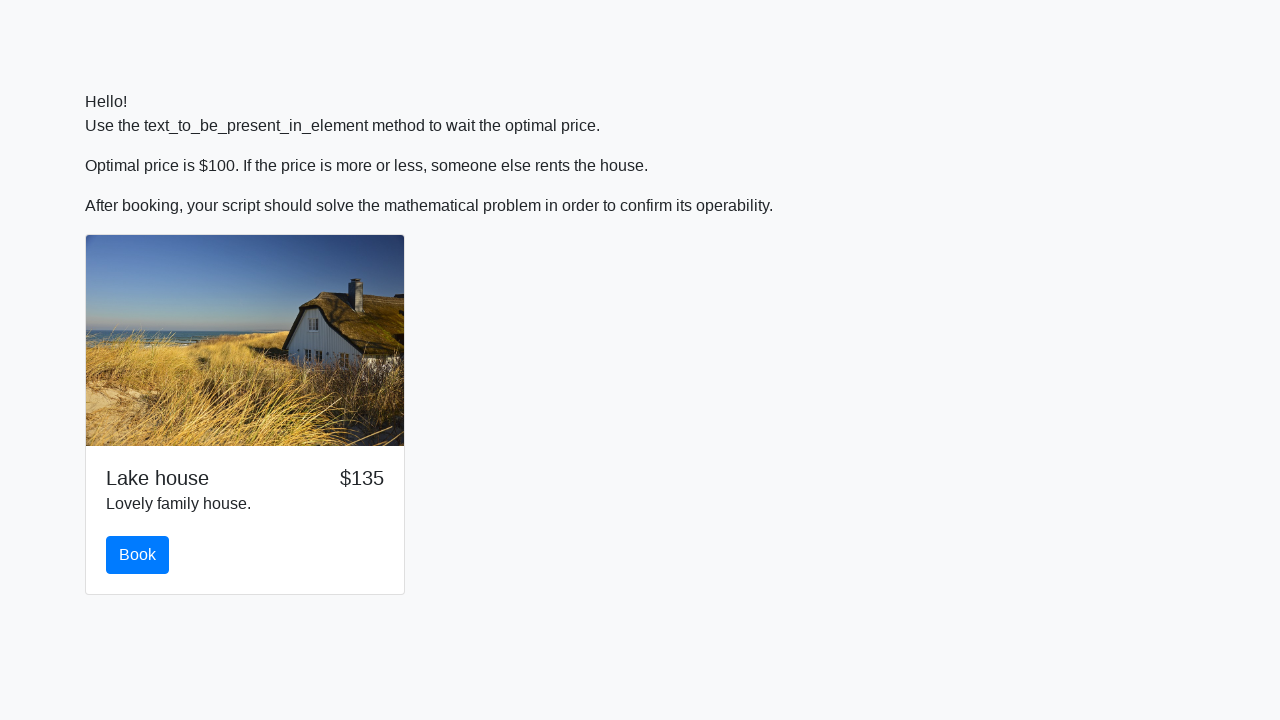

Set up dialog handler for alerts
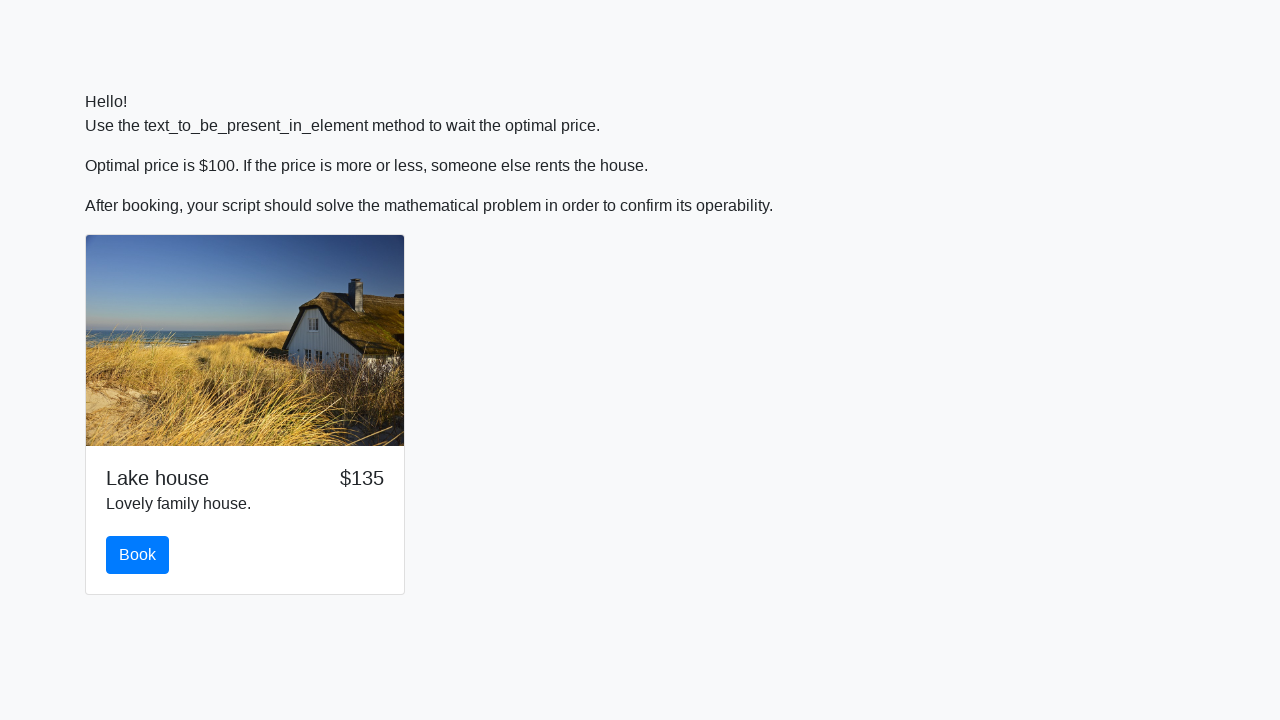

Waited for price element to show $100
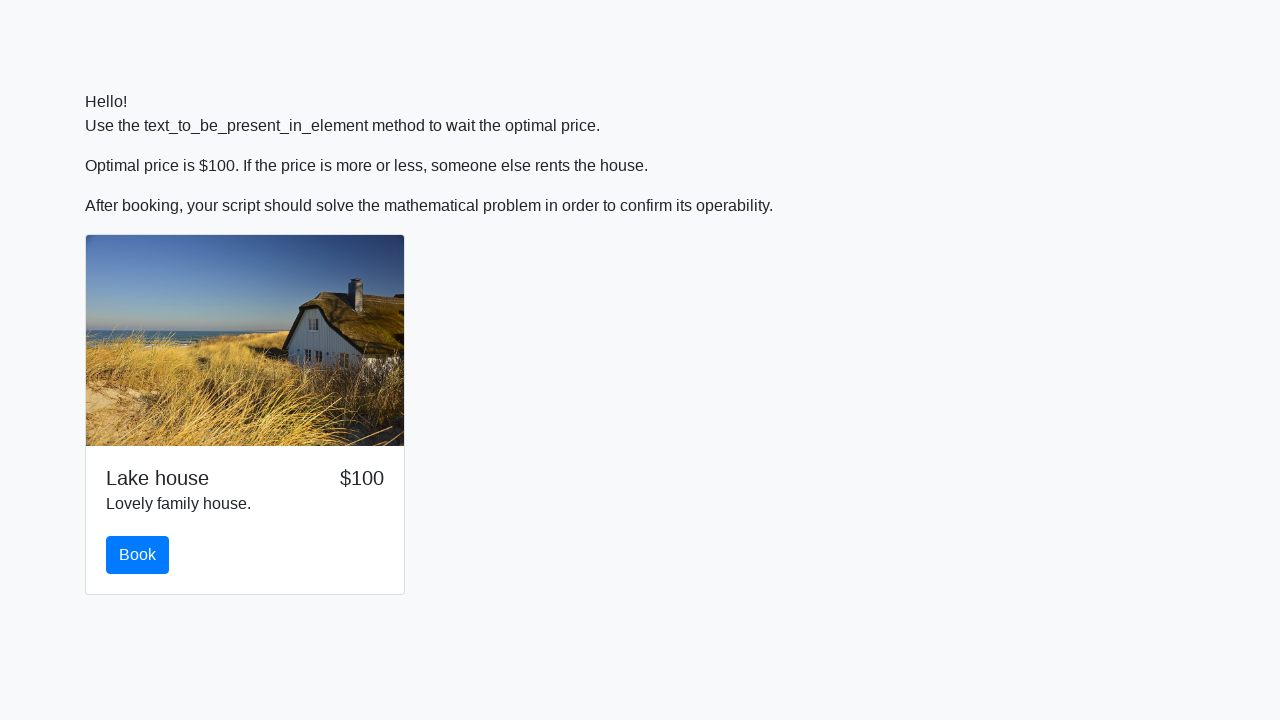

Clicked the book button at (138, 555) on #book
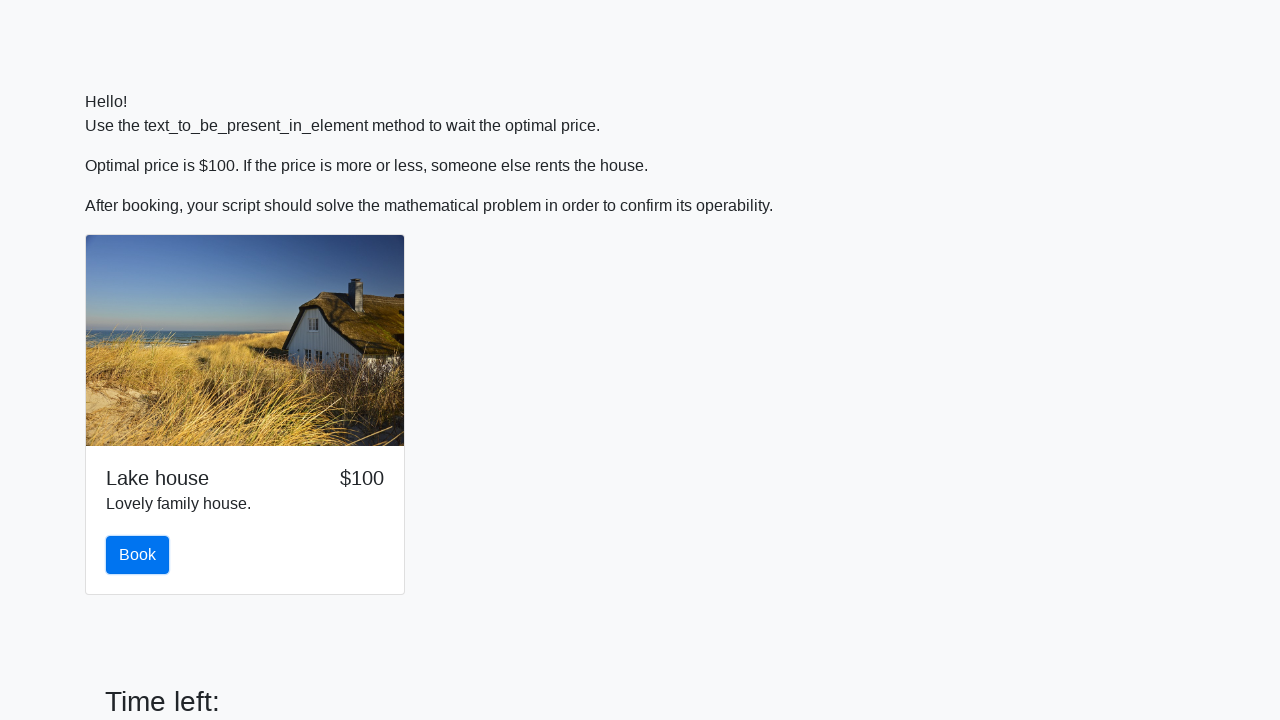

Captcha input value element appeared
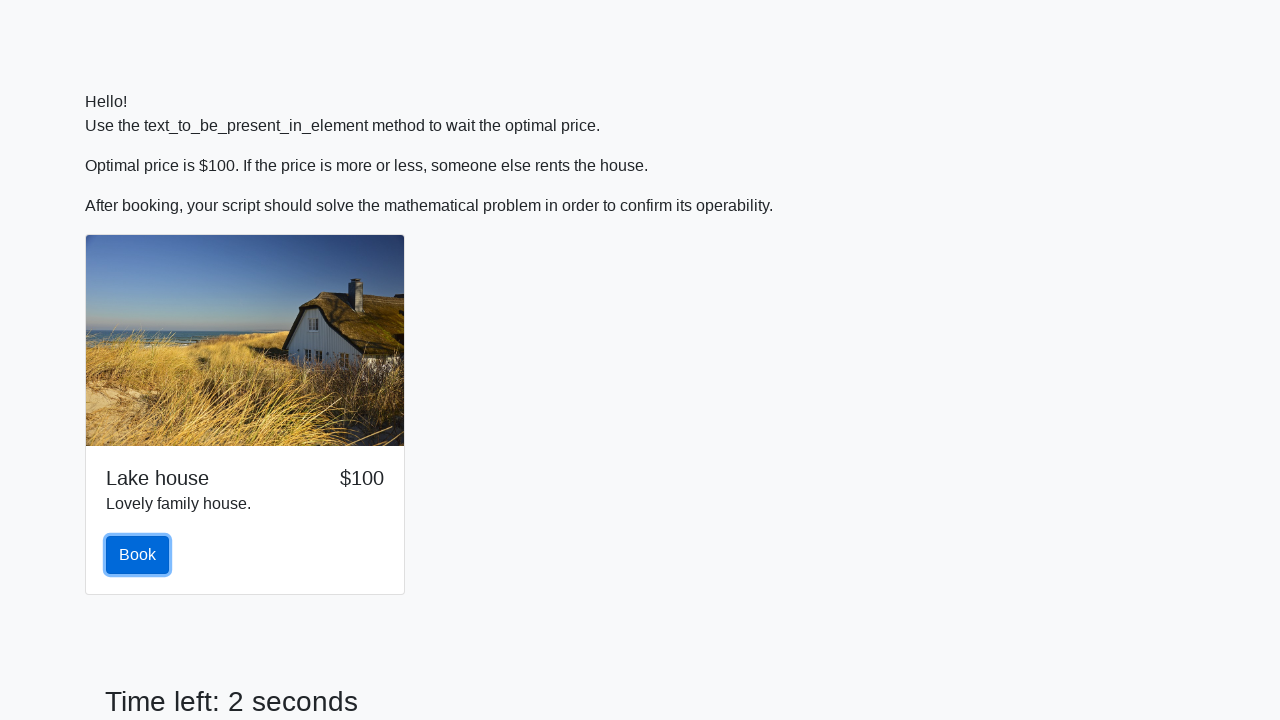

Retrieved x value from captcha: 347
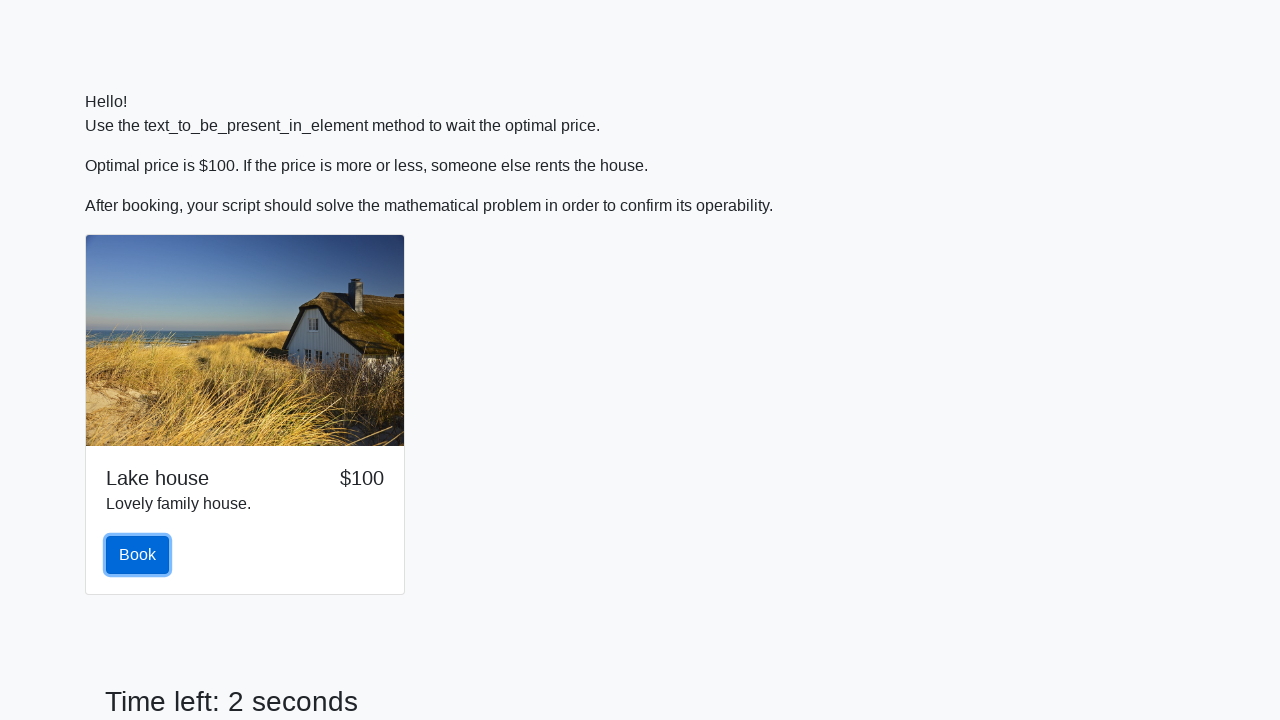

Calculated captcha answer: 2.4742123007220043
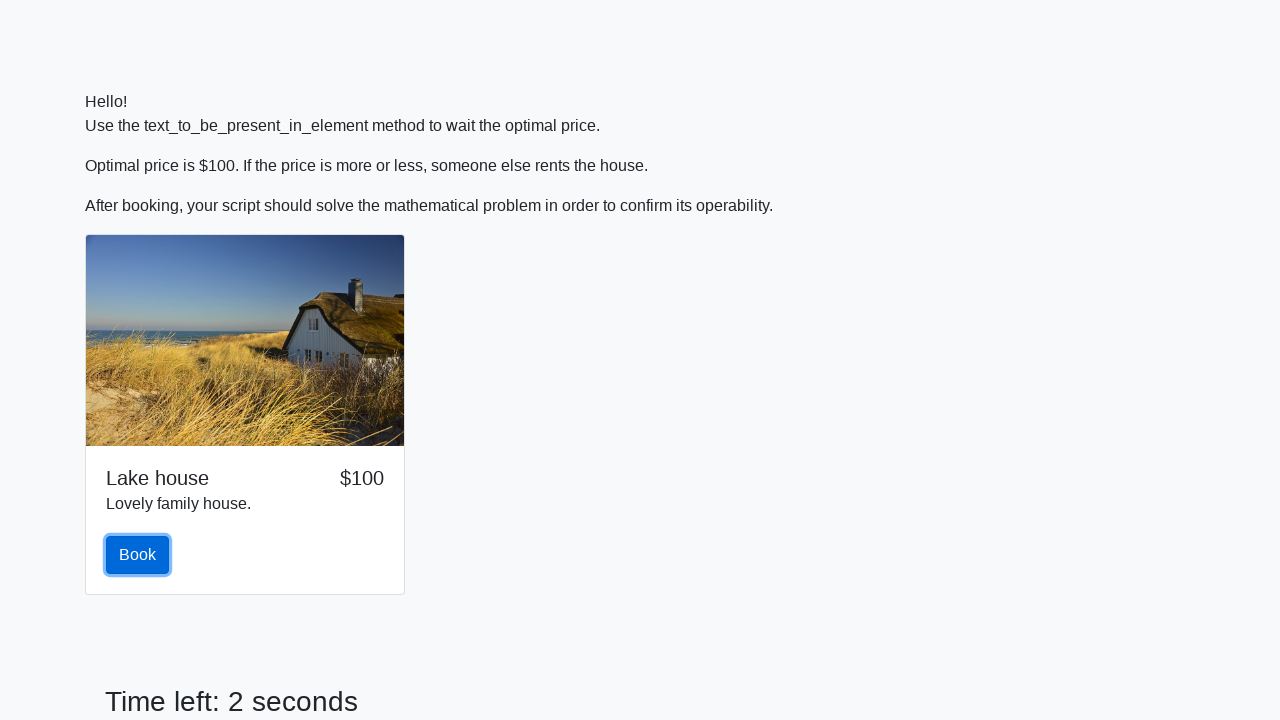

Filled captcha answer field with calculated value on #answer
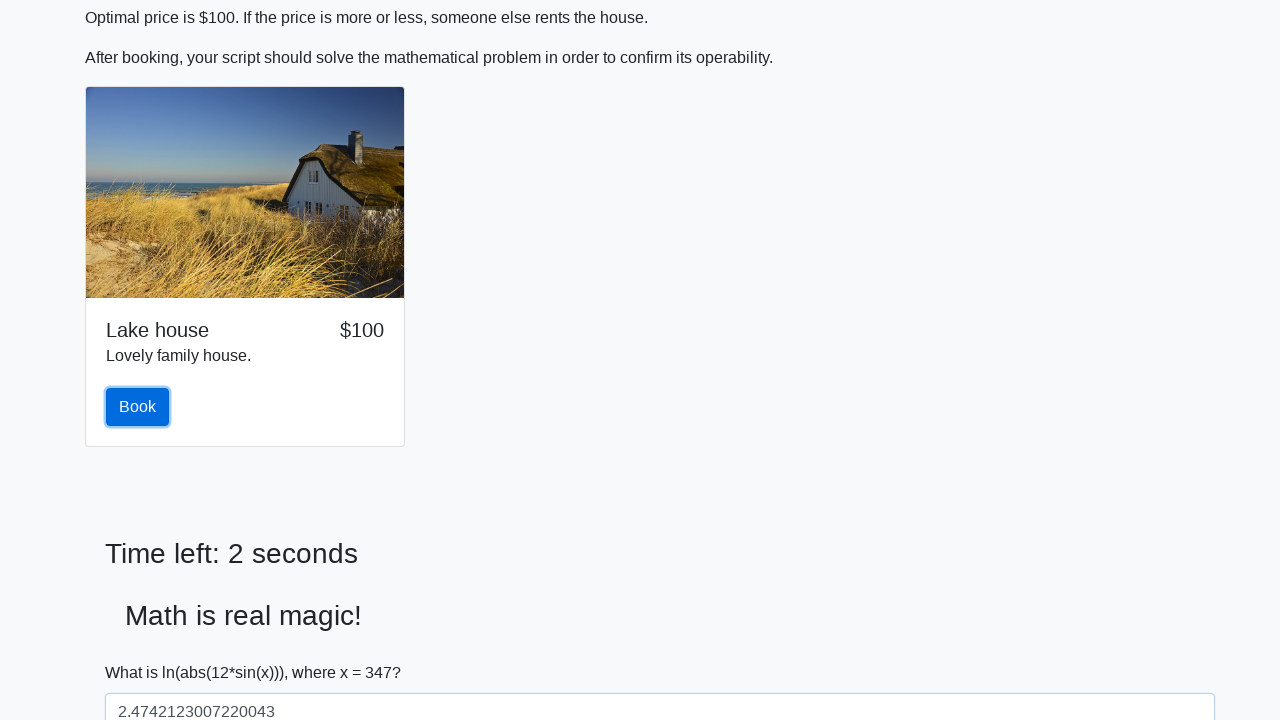

Clicked submit button to solve captcha at (143, 651) on [type="submit"]
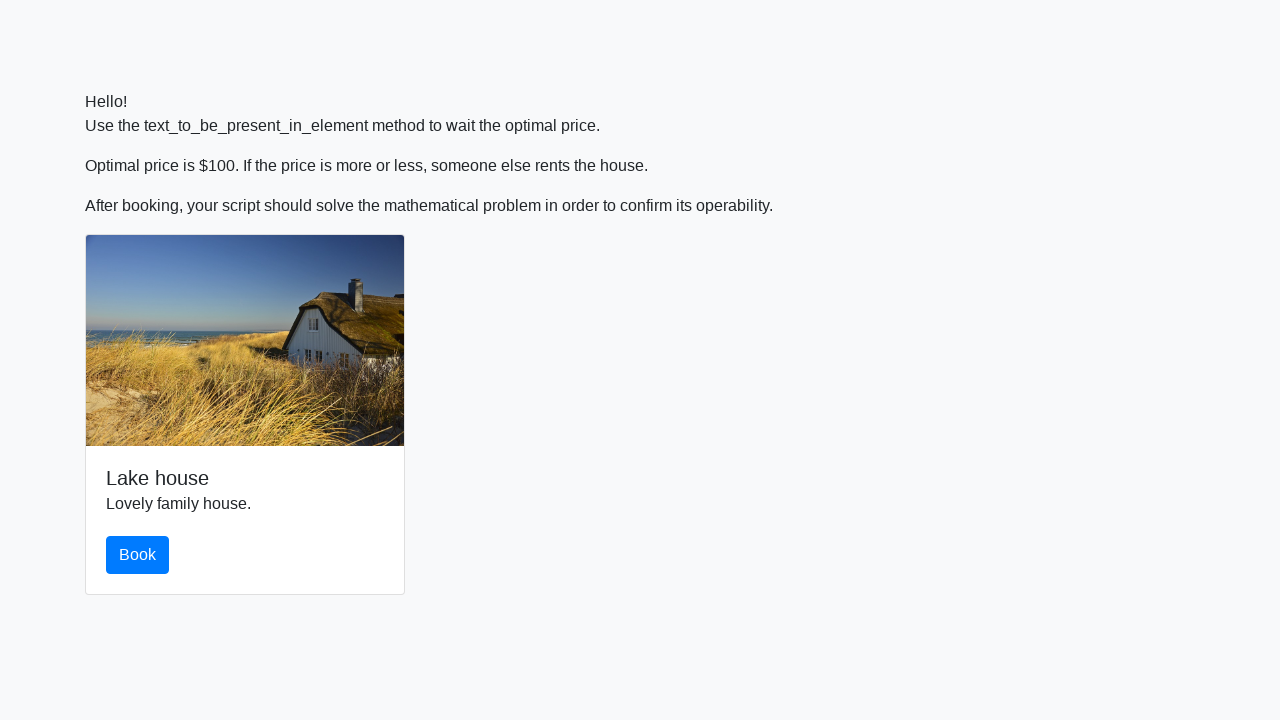

Waited 2 seconds for response
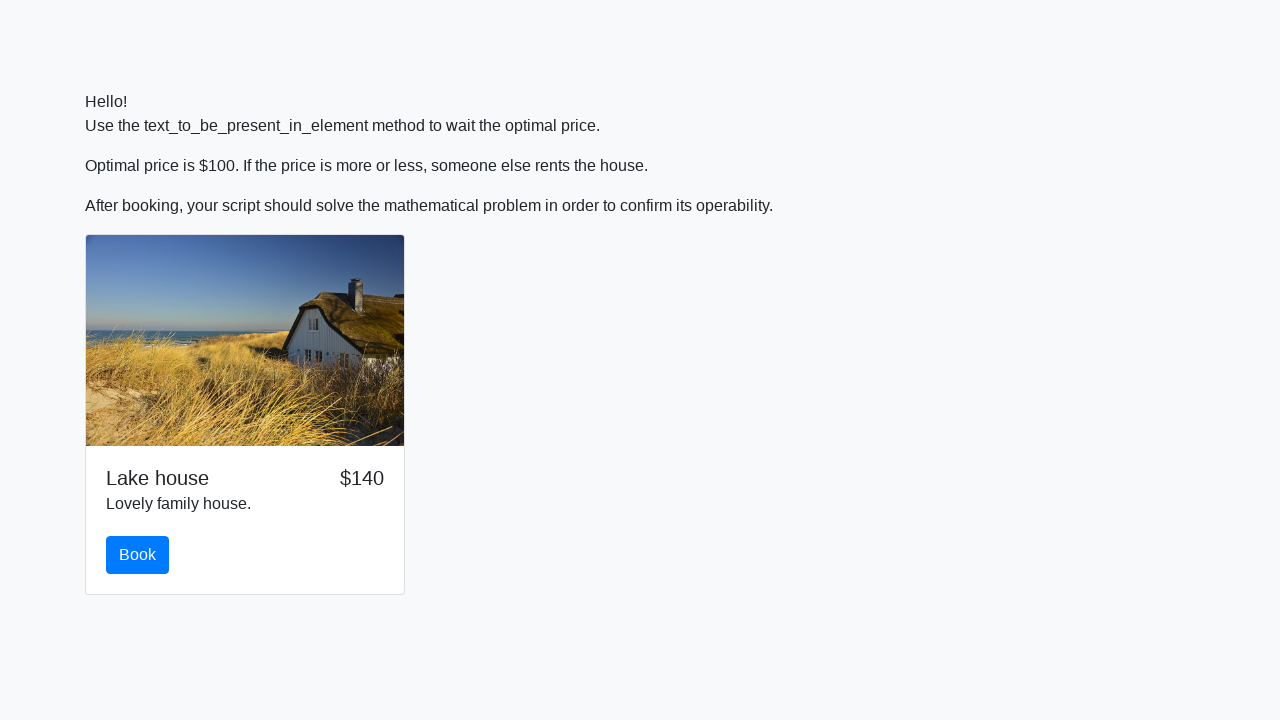

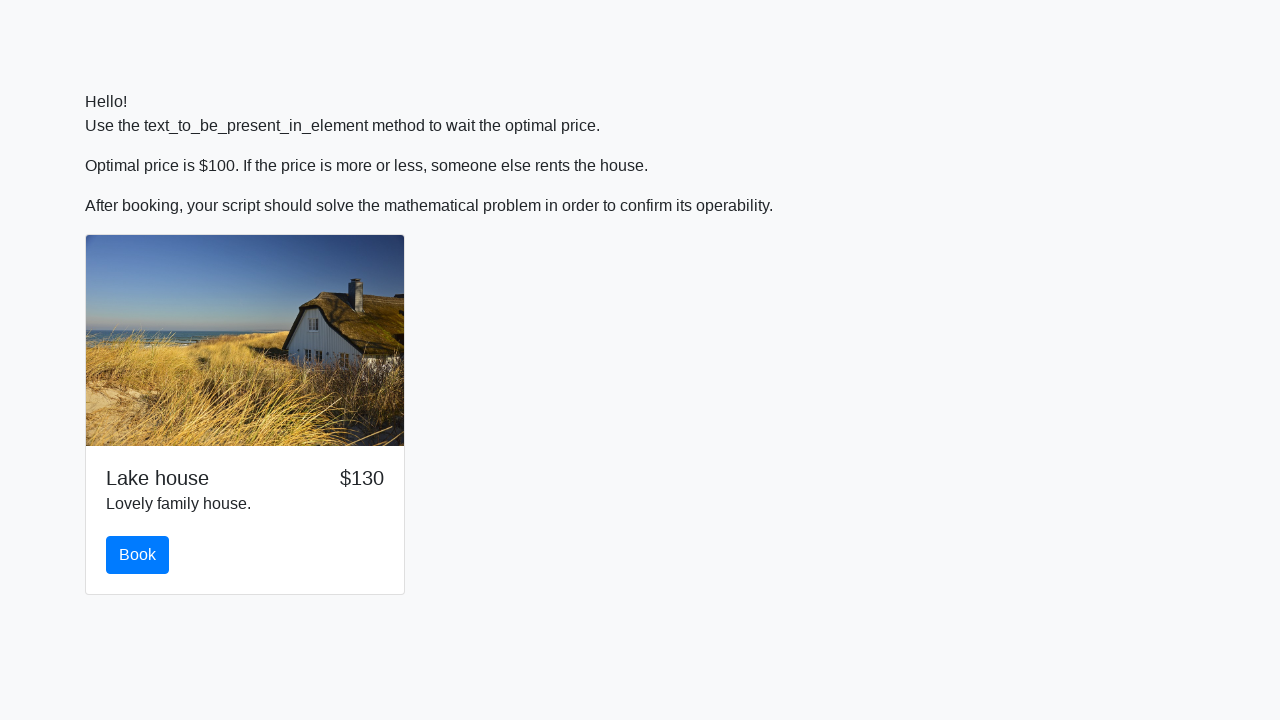